Tests a math challenge page by reading a hidden attribute value, calculating the answer using a logarithmic formula, filling in the result, checking required checkboxes, and submitting the form.

Starting URL: http://suninjuly.github.io/get_attribute.html

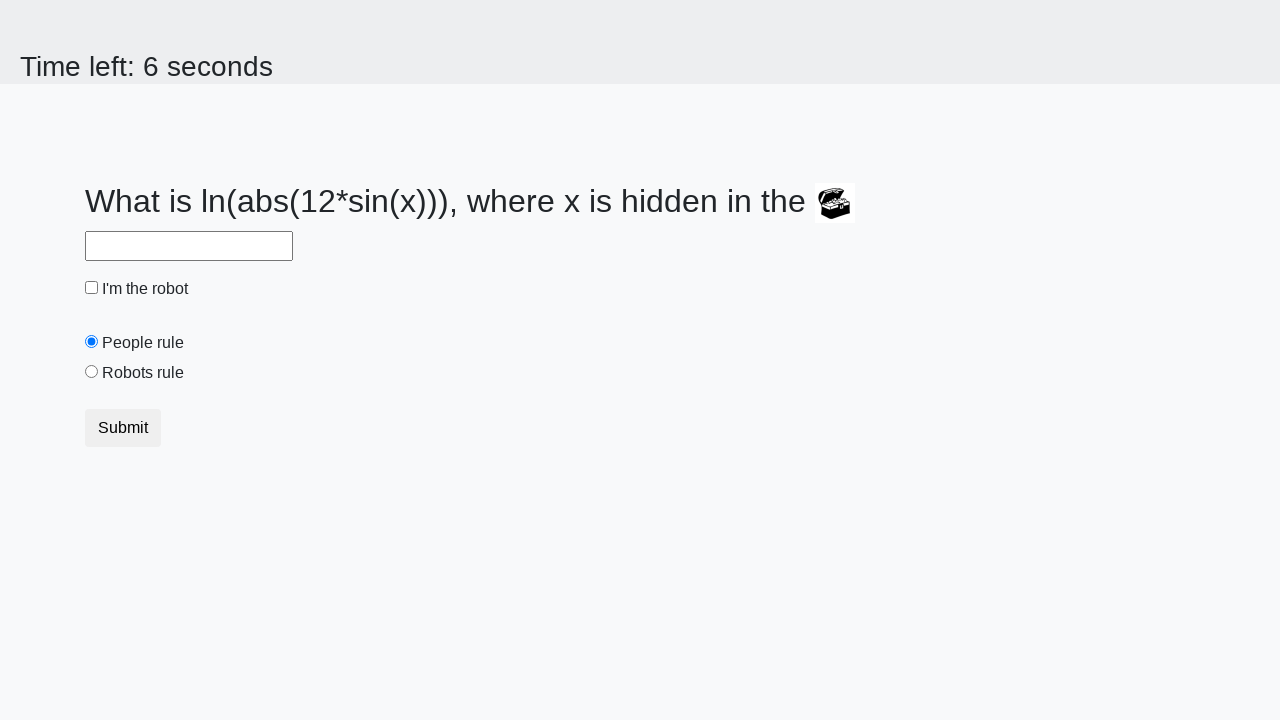

Located the treasure element containing the hidden attribute
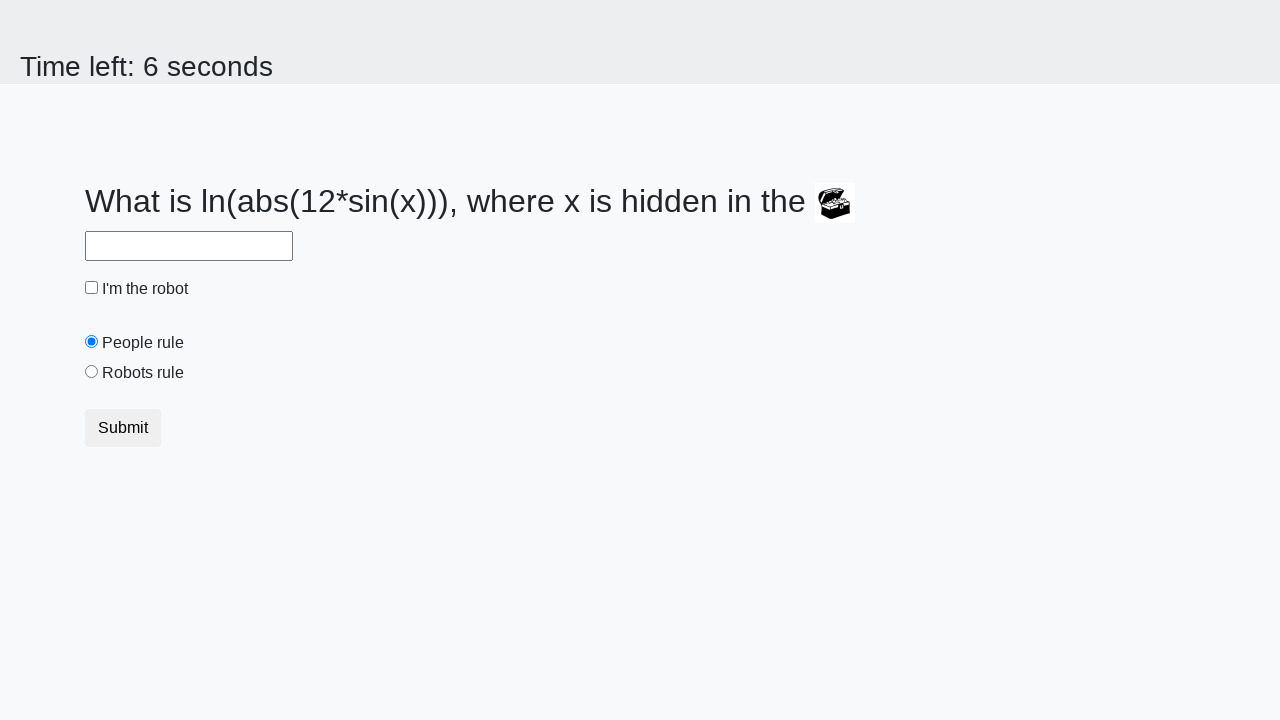

Retrieved hidden attribute value: 449
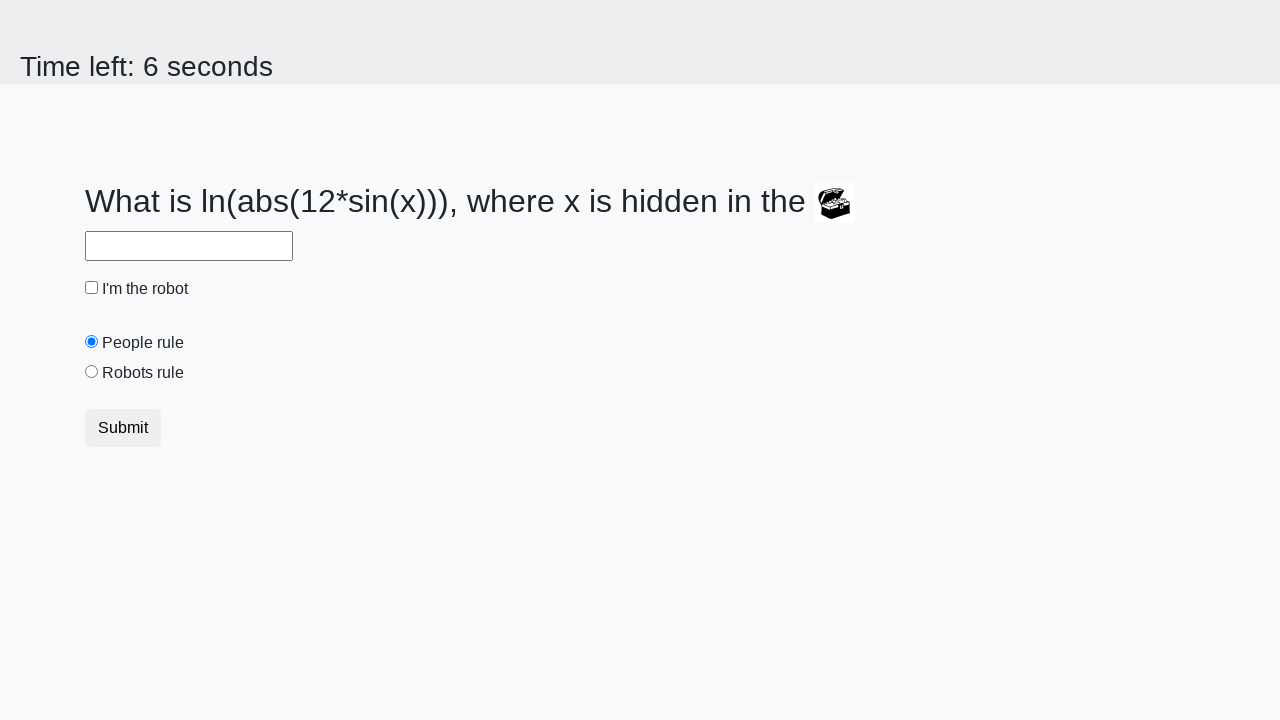

Calculated logarithmic formula result: 1.0793183993952737
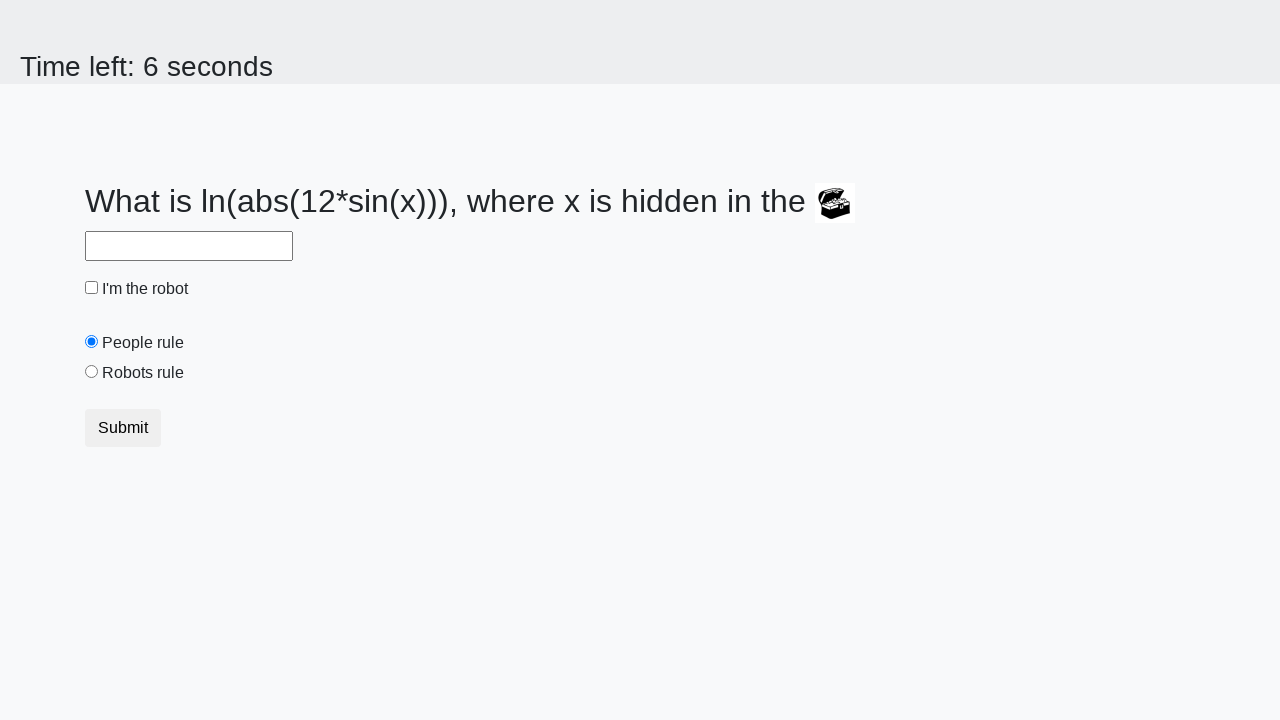

Filled answer field with calculated value on #answer
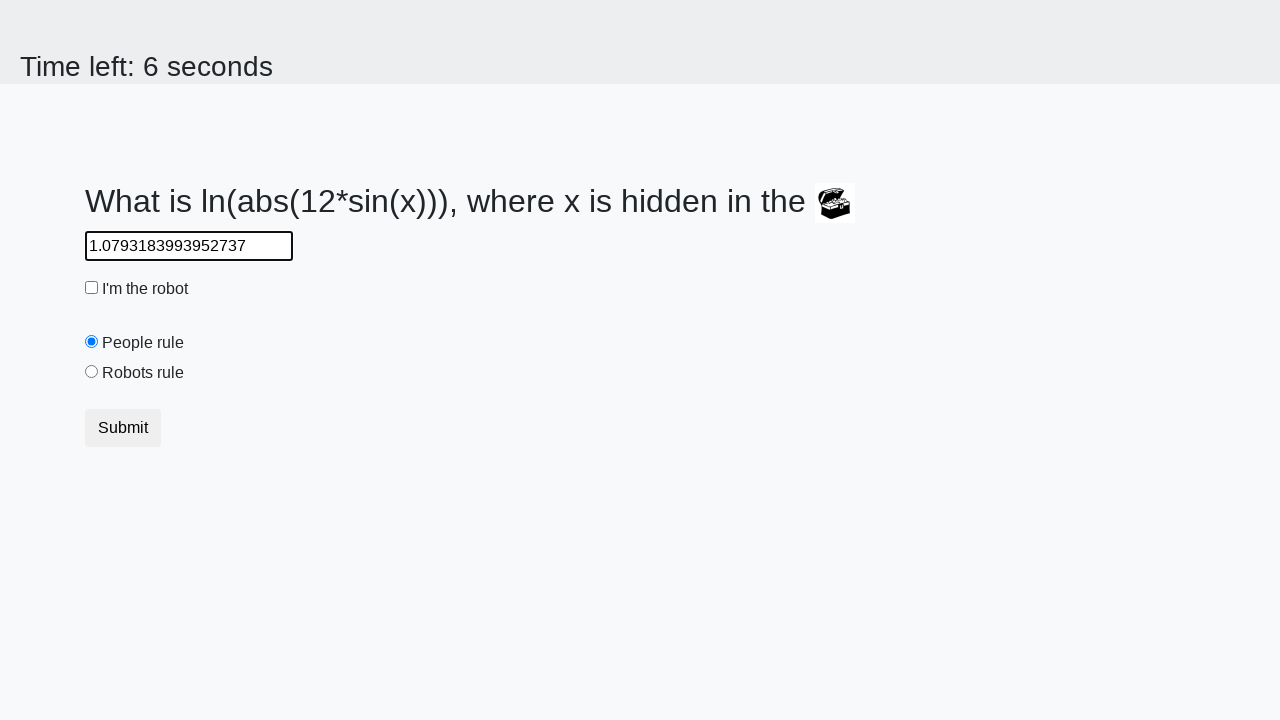

Clicked the robot checkbox at (92, 288) on #robotCheckbox
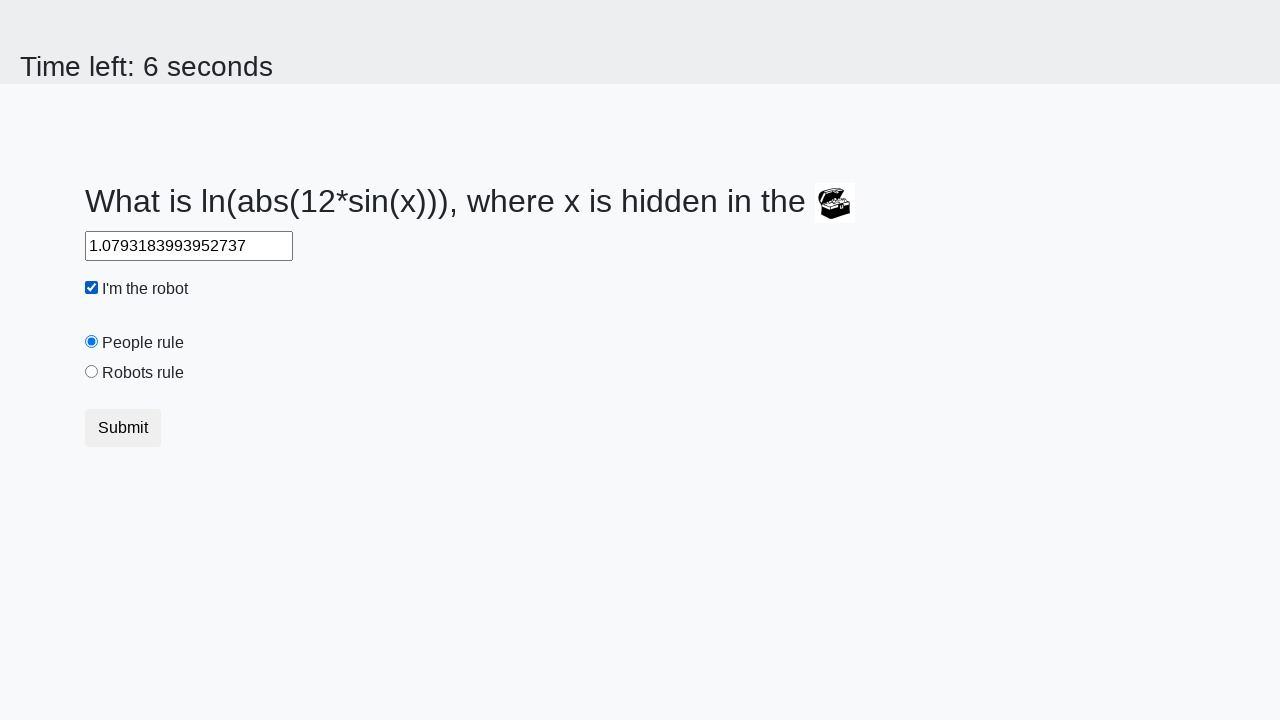

Clicked the robots rule checkbox at (92, 372) on #robotsRule
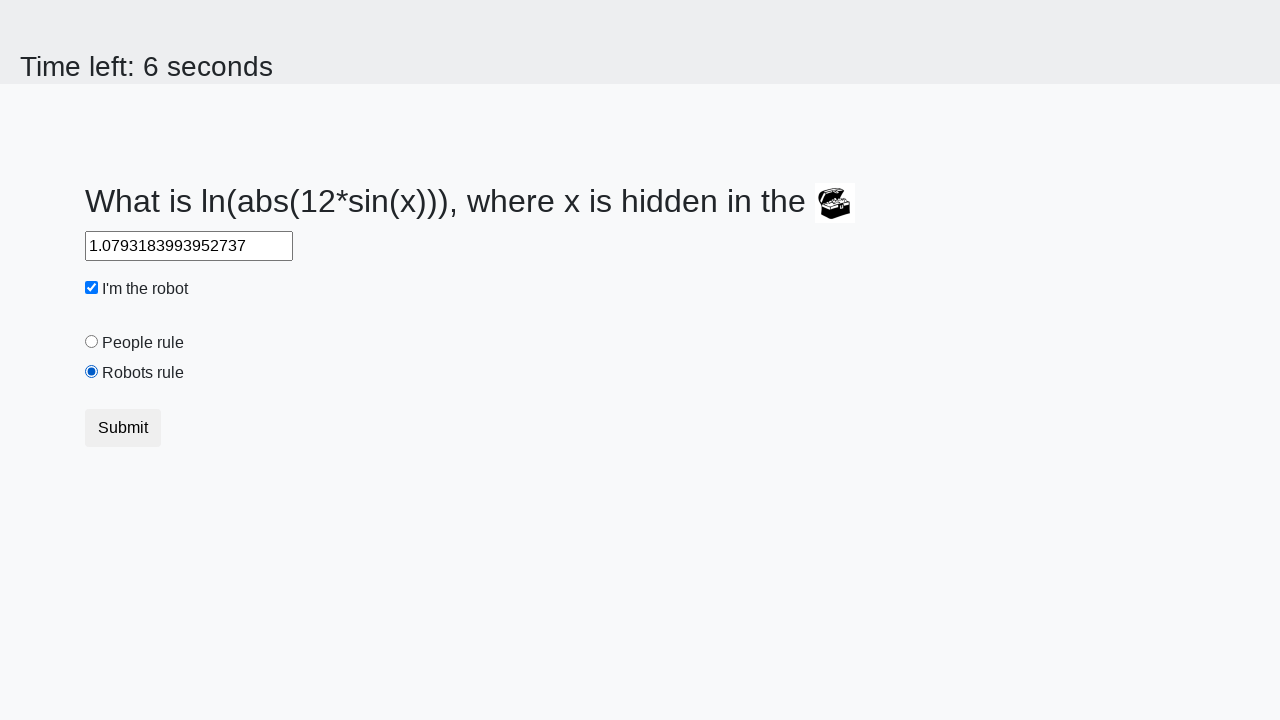

Clicked the submit button to complete the form at (123, 428) on button
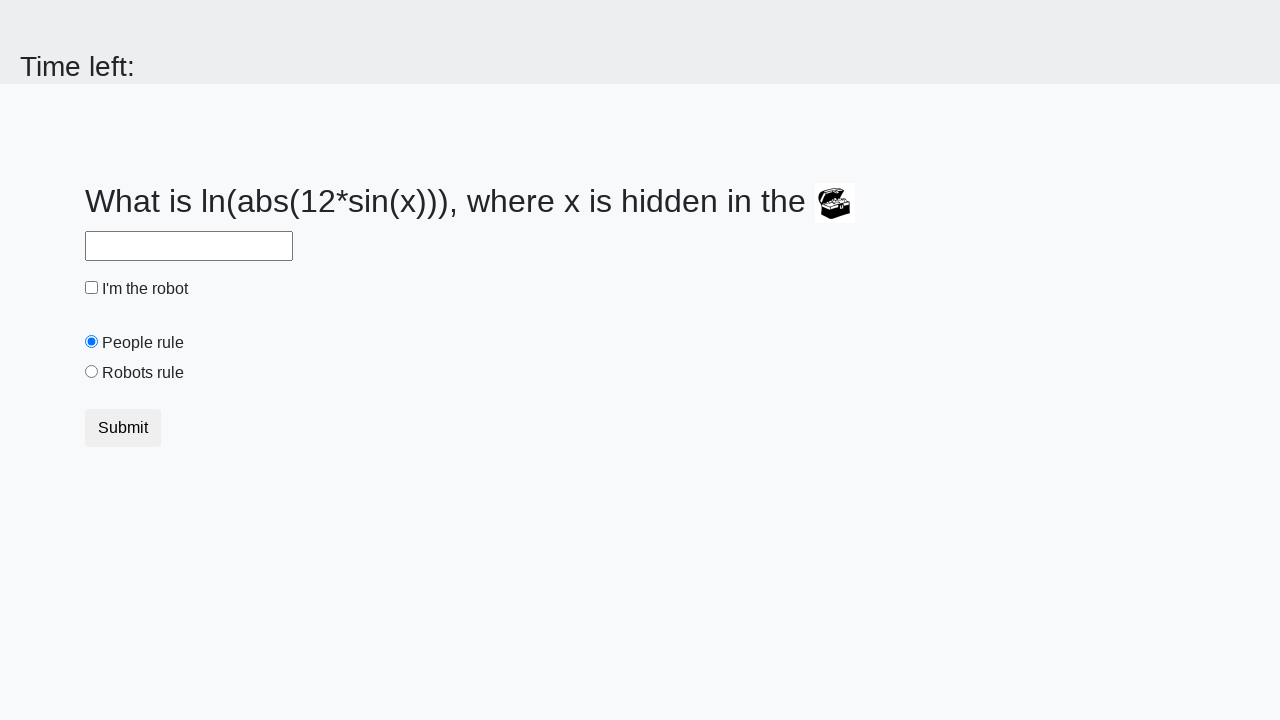

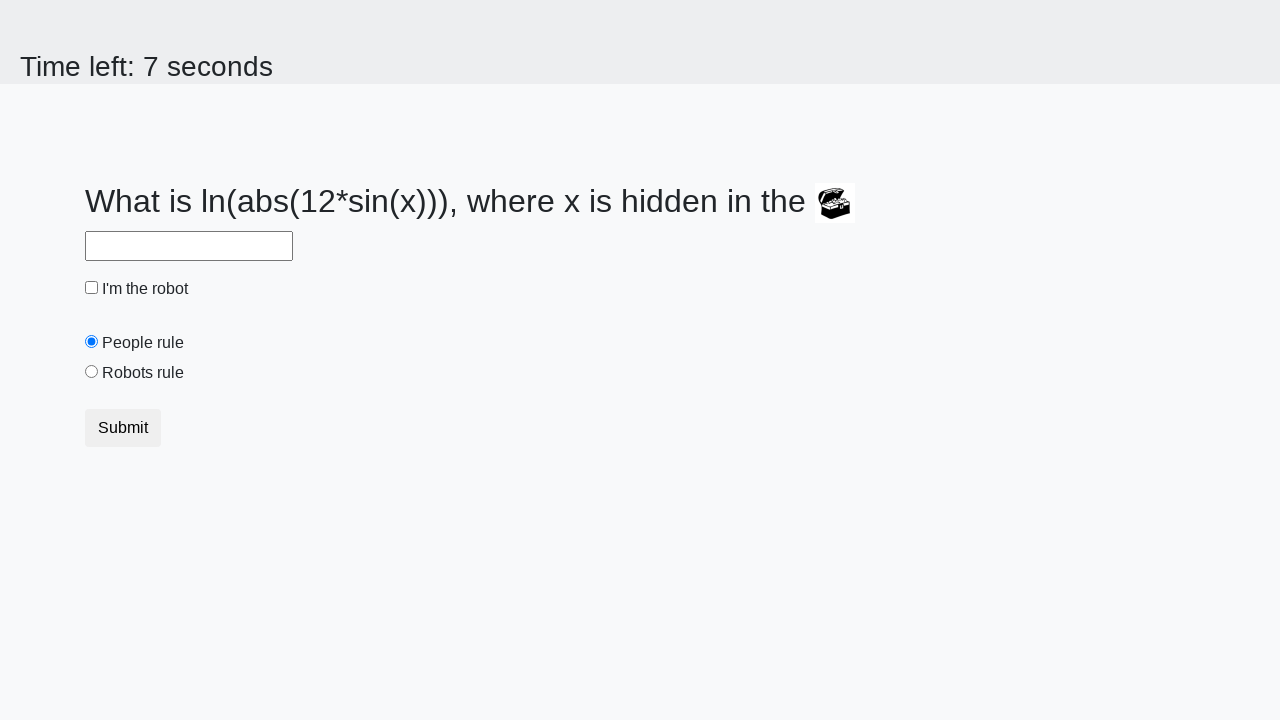